Tests accepting a JavaScript alert popup by clicking a button that triggers an alert and accepting it

Starting URL: https://the-internet.herokuapp.com/javascript_alerts

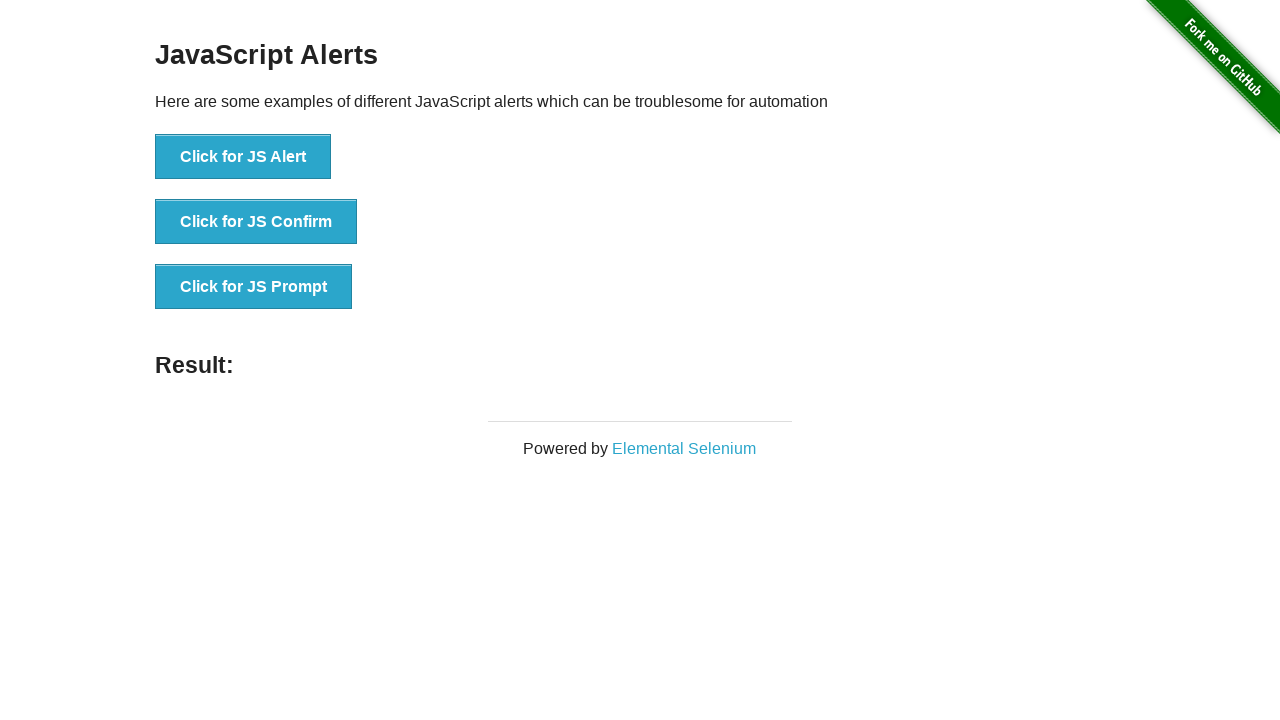

Set up dialog handler to automatically accept alerts
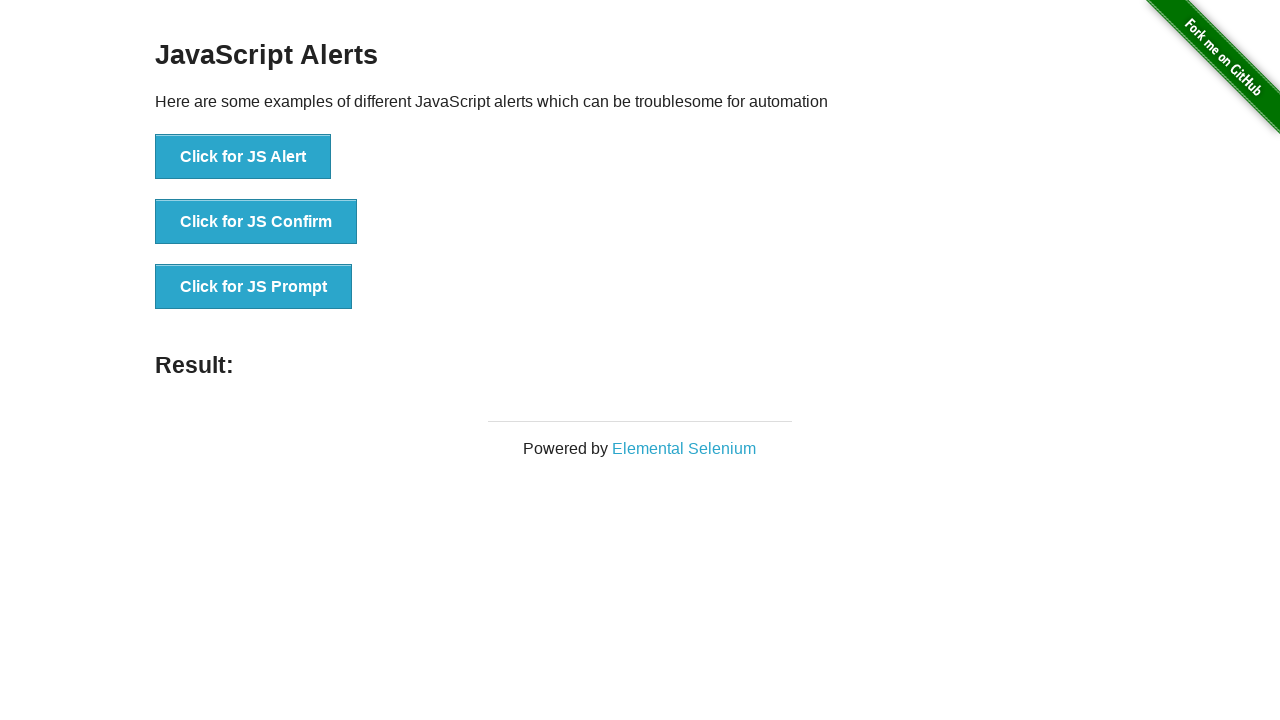

Clicked button to trigger JavaScript alert at (243, 157) on xpath=//button[.='Click for JS Alert']
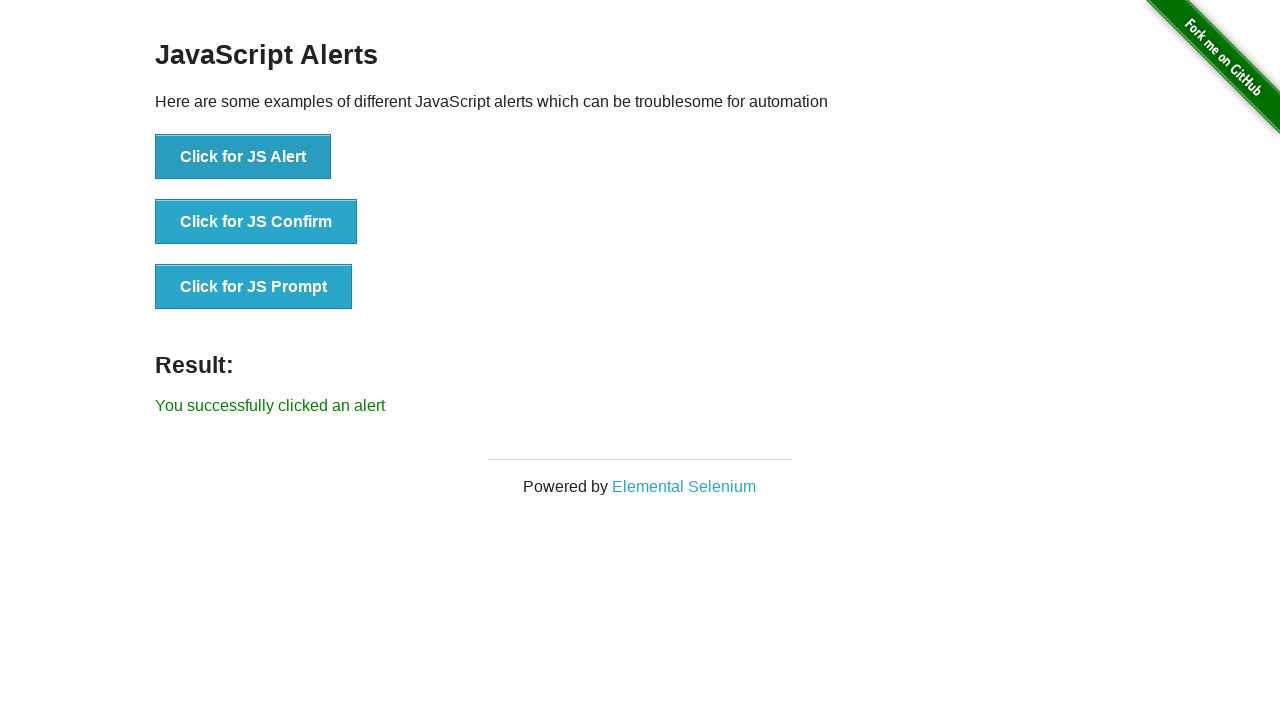

Waited for result message element to appear
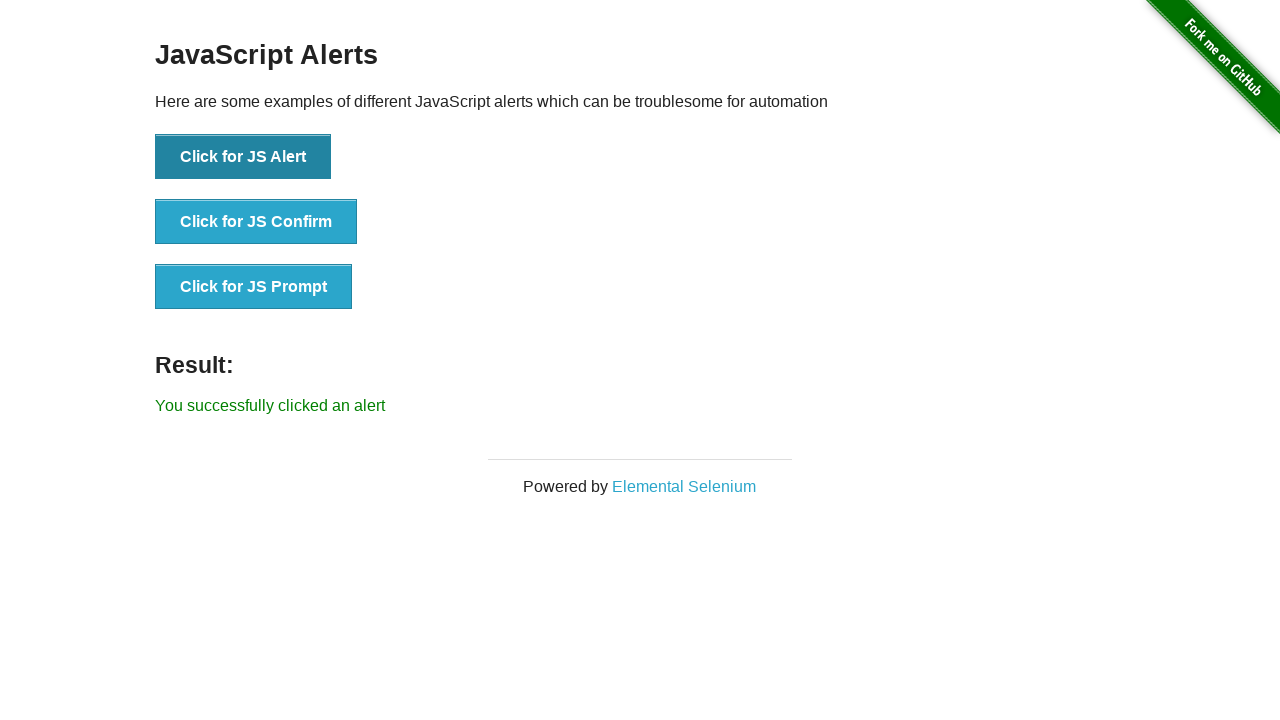

Verified success message 'You successfully clicked an alert' is displayed
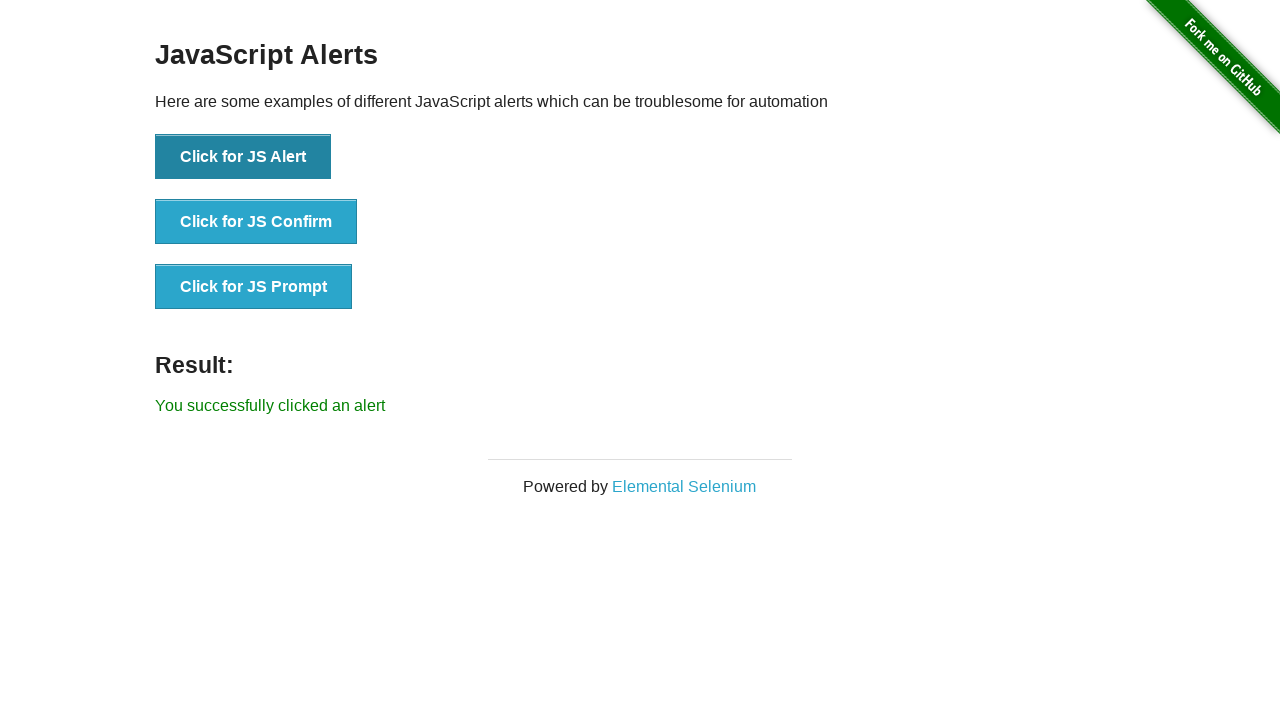

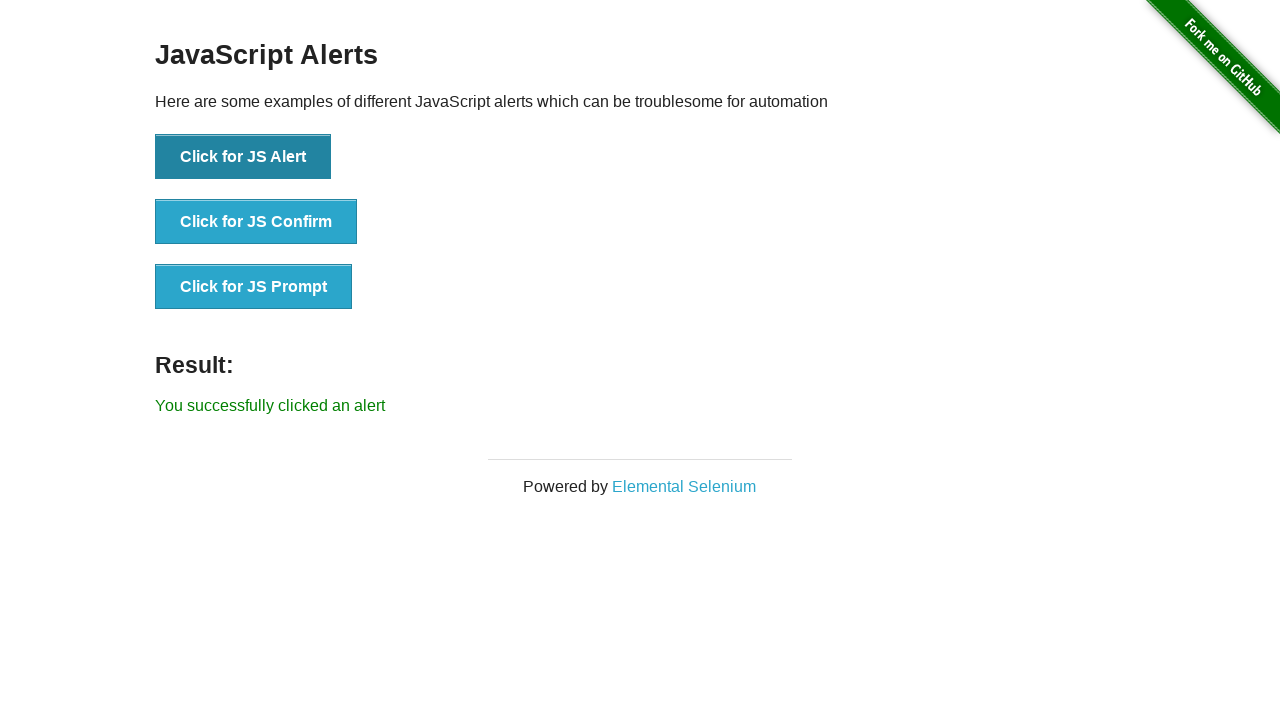